Navigates to Lochtree website and verifies that product listings are displayed with their thumbnails, titles, and prices

Starting URL: https://lochtree.com

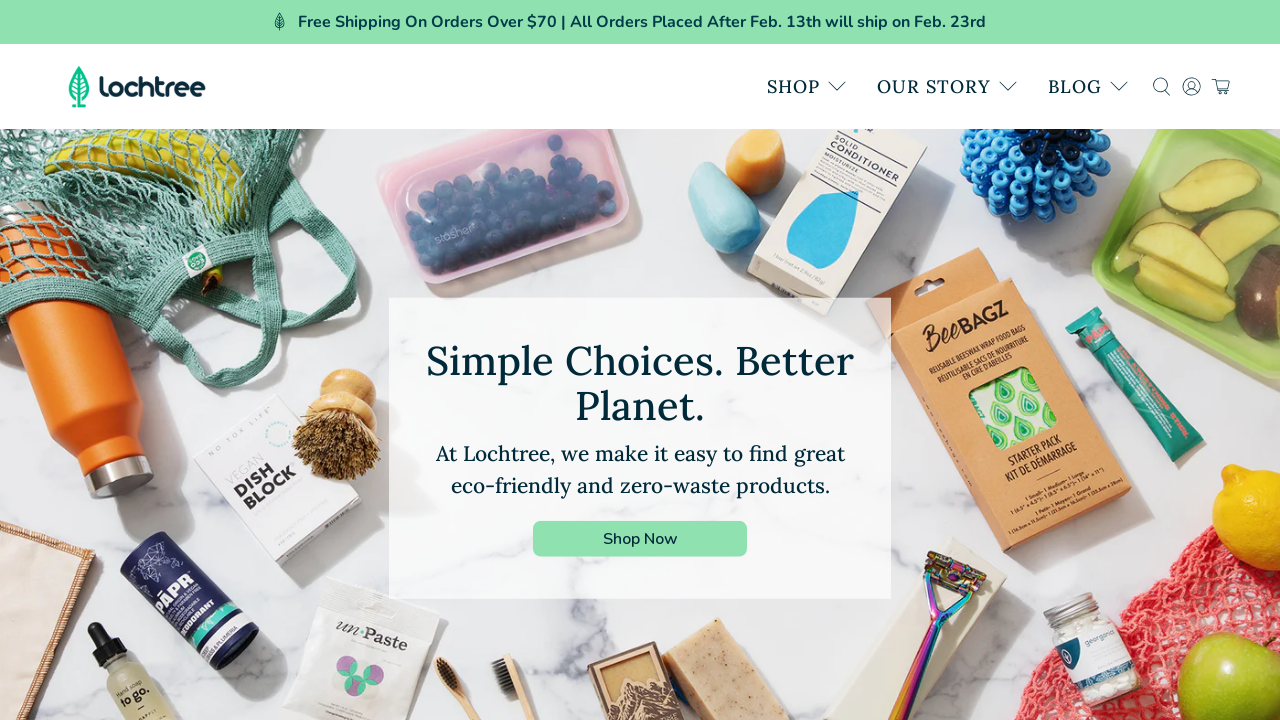

Product listings loaded on Lochtree website
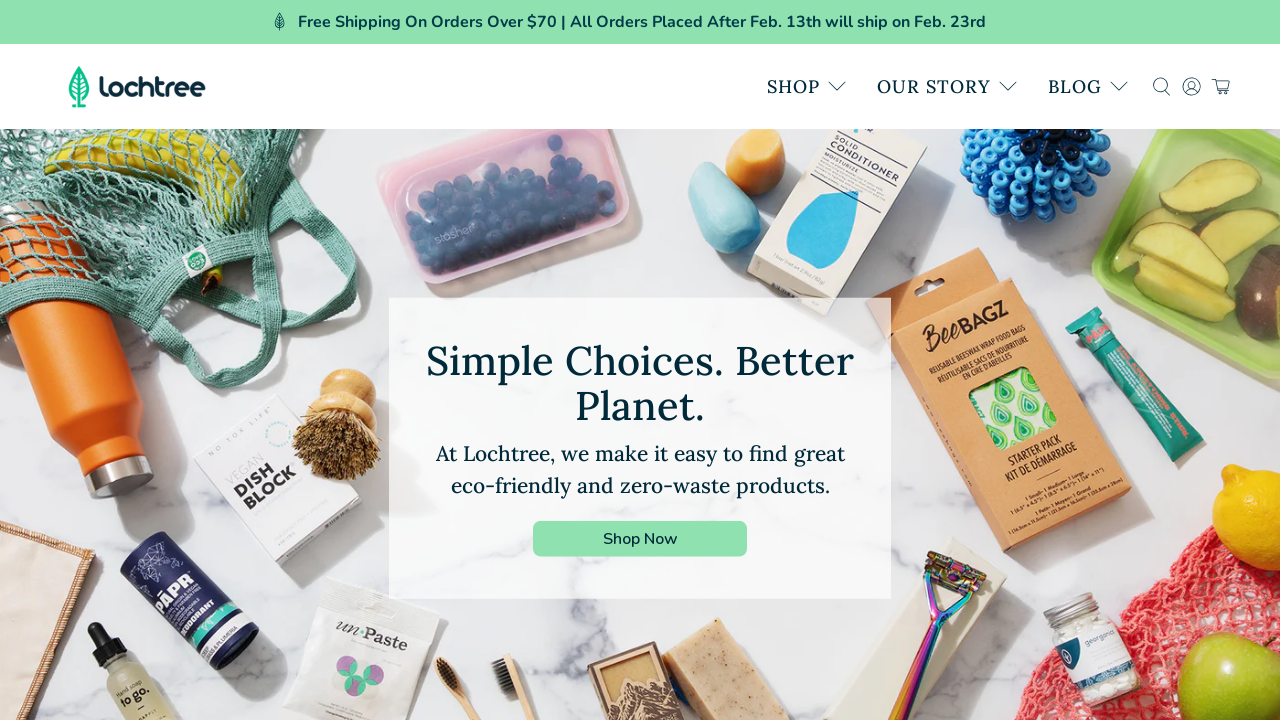

Product thumbnails verified to be present
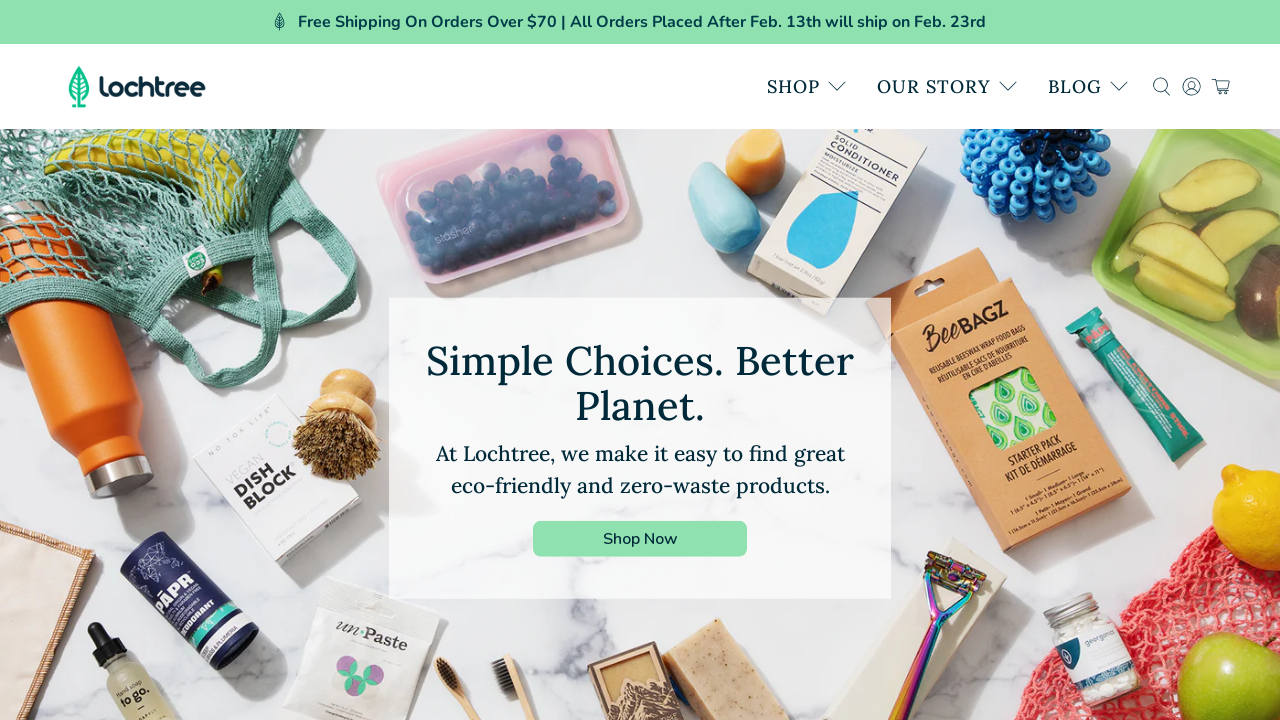

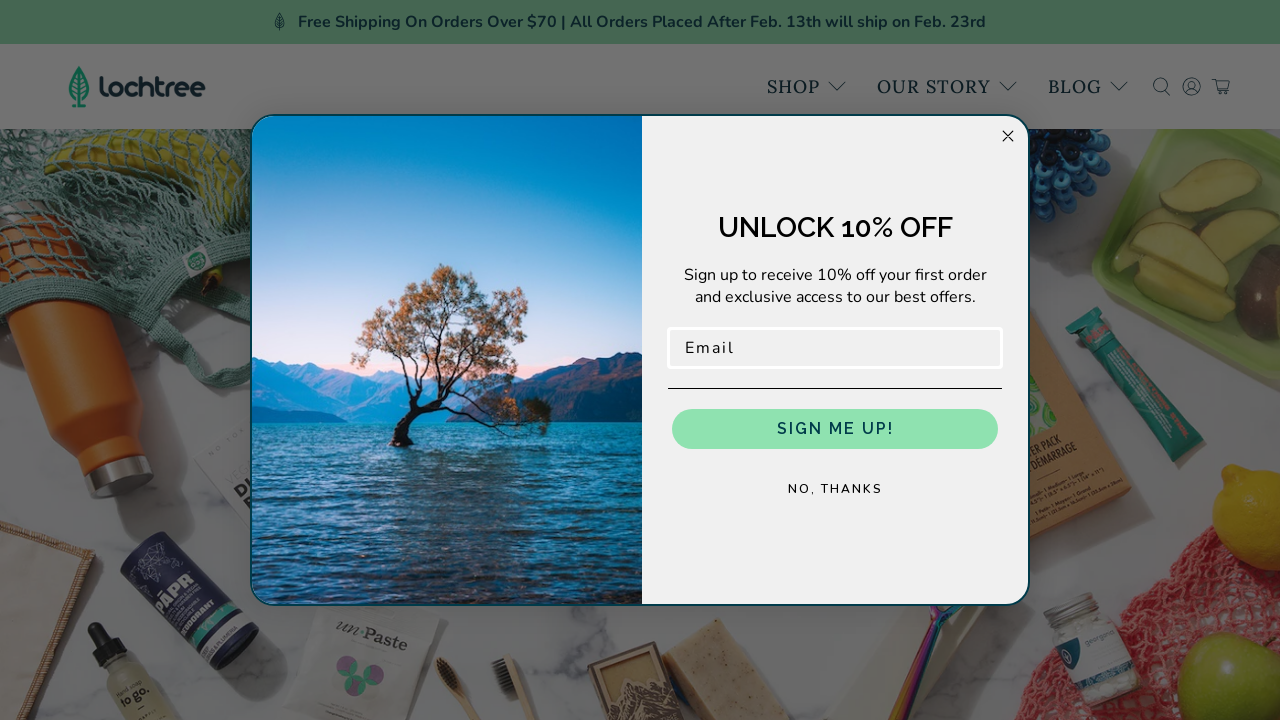